Clicks through all status code links on the page, navigating back to the main page after each click

Starting URL: https://the-internet.herokuapp.com/status_codes

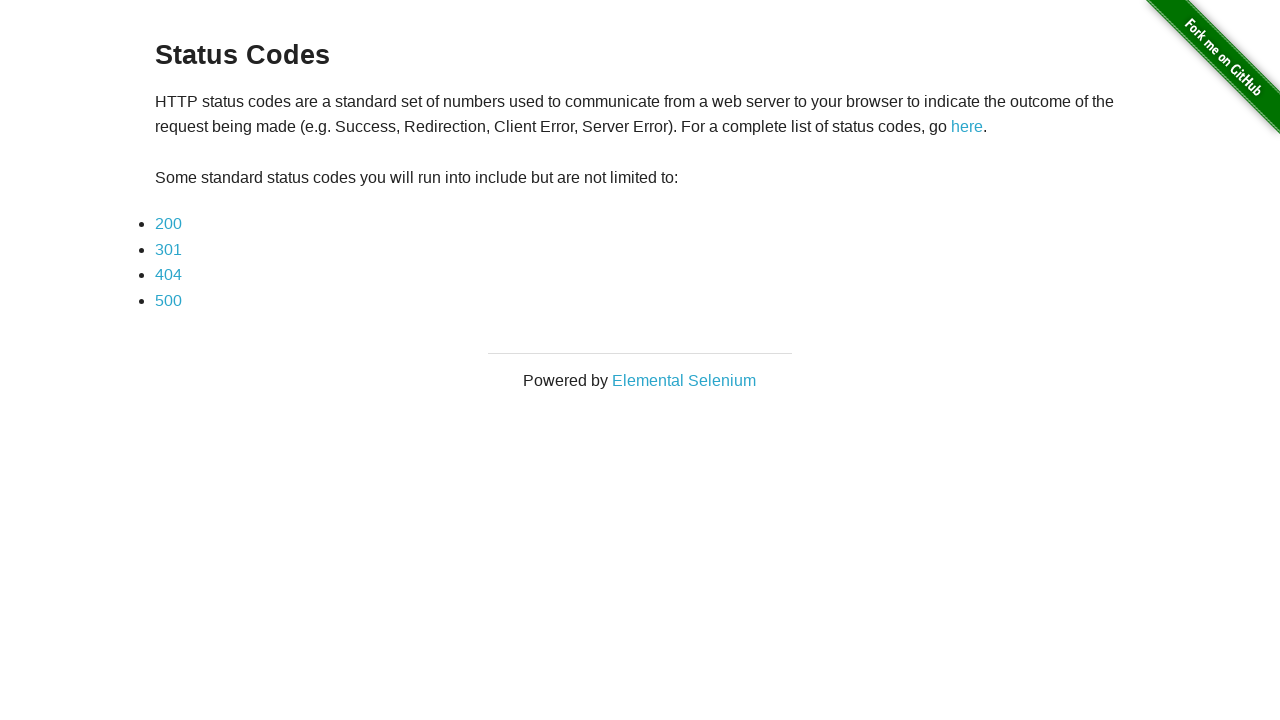

Located all status code links on the page
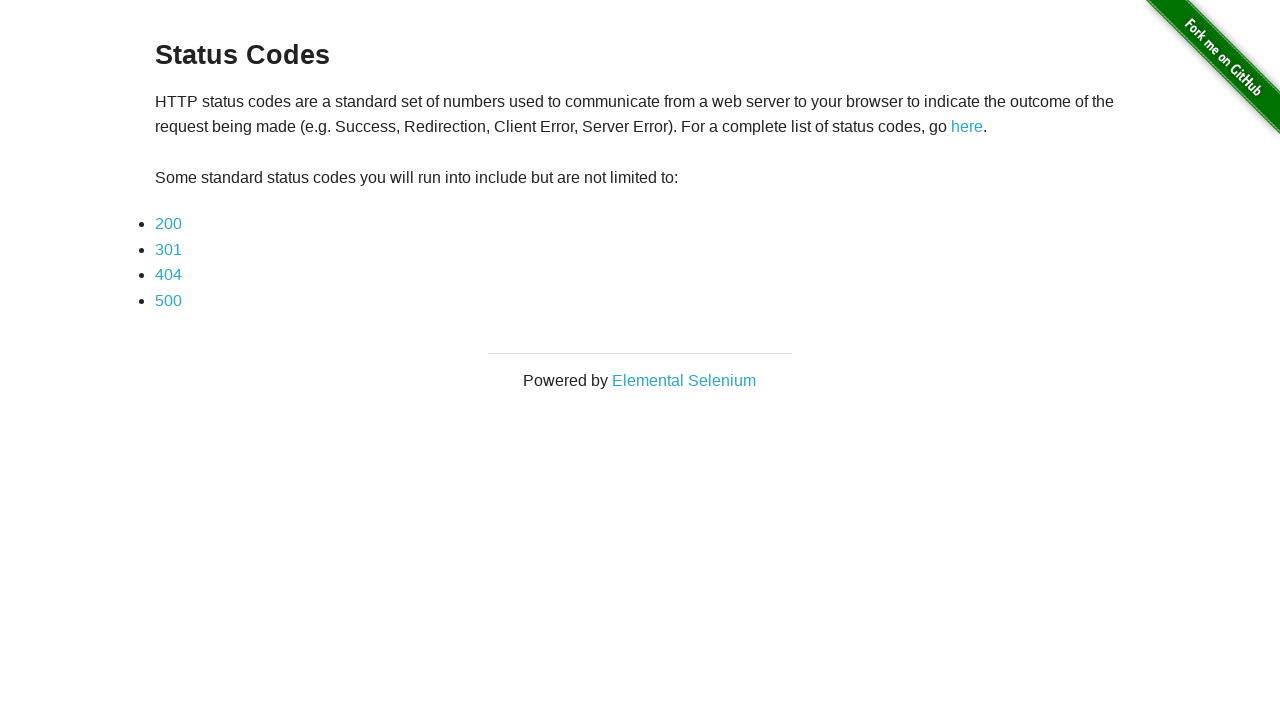

Selected status code link 1 of 4
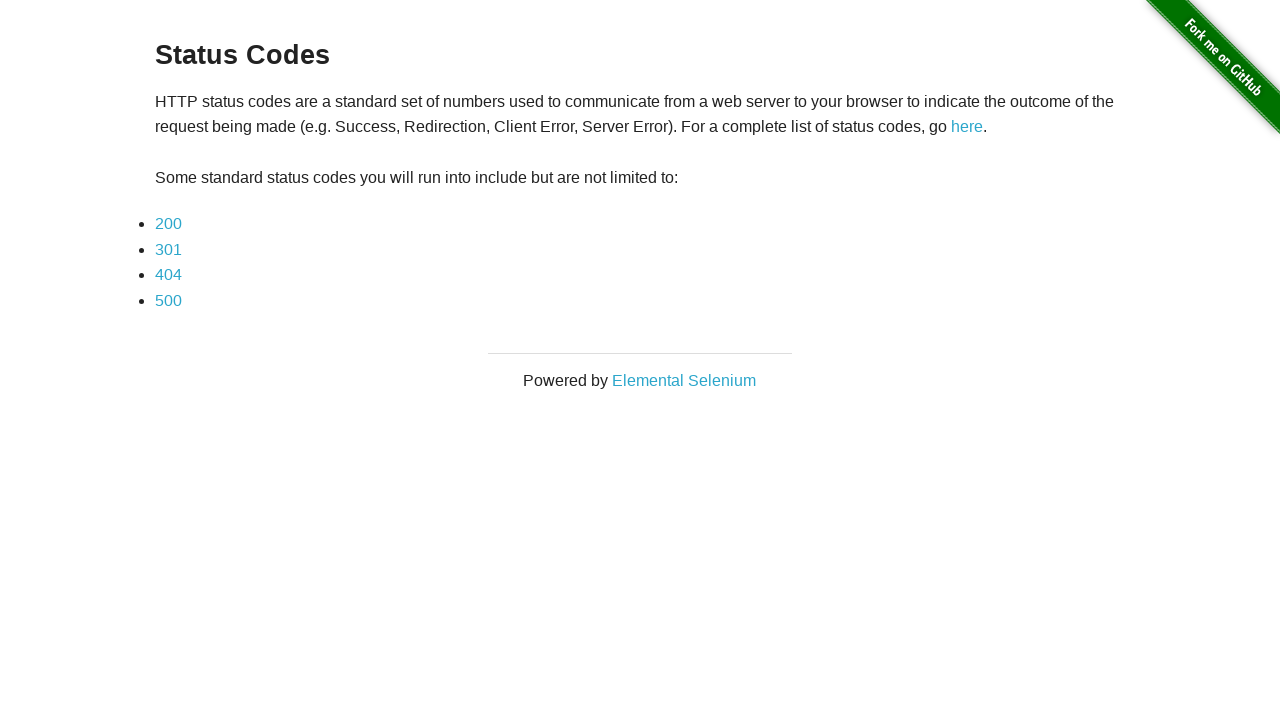

Clicked status code link 1 at (168, 224) on li > a >> nth=0
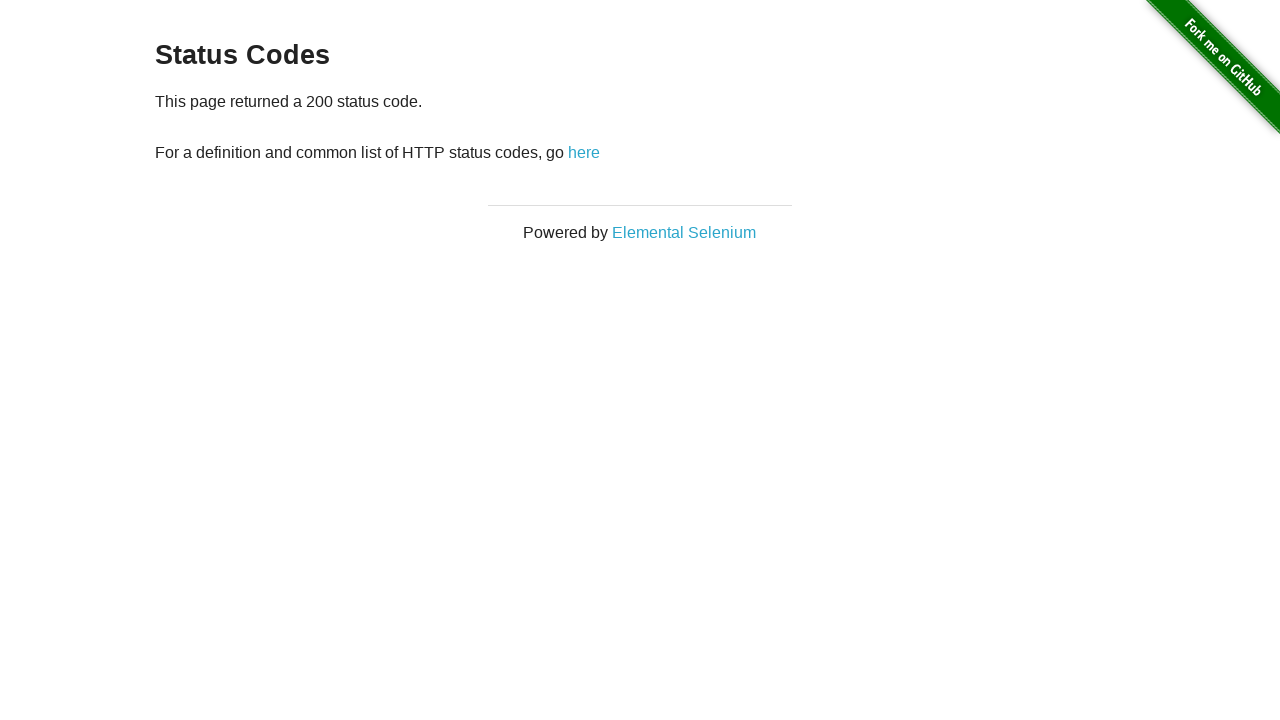

Status code page 1 loaded
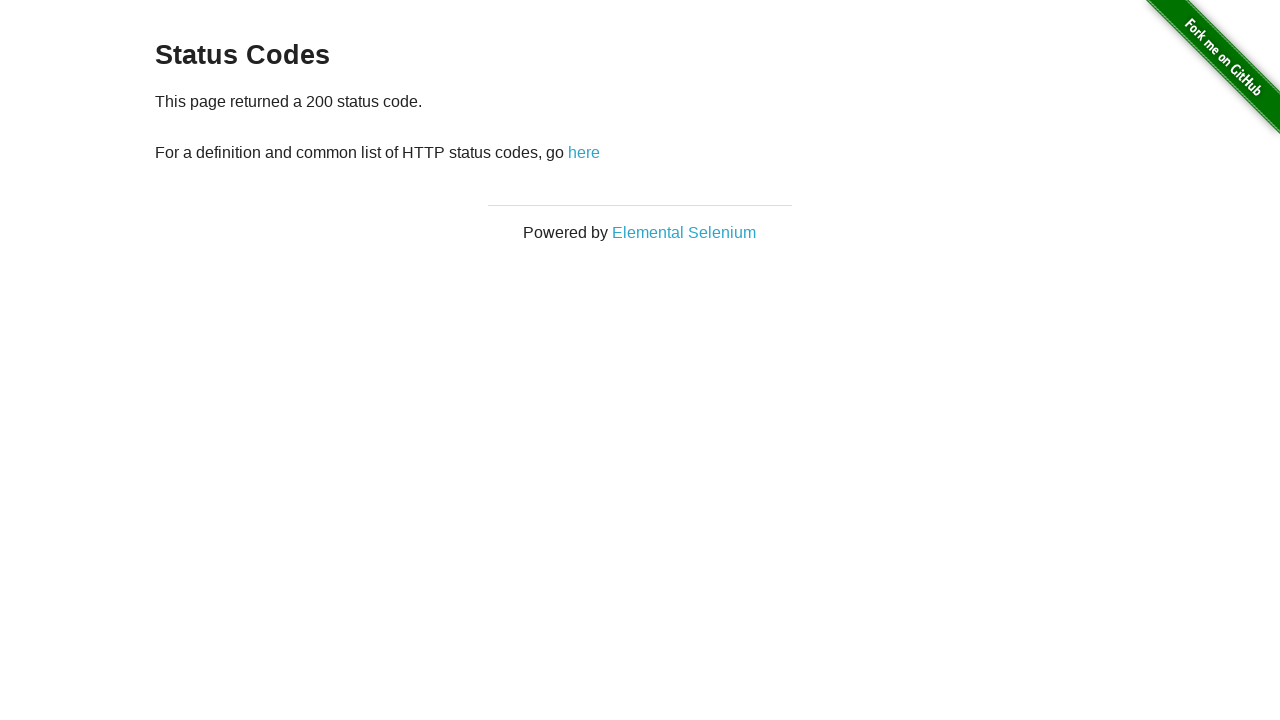

Navigated back to status codes page after link 1
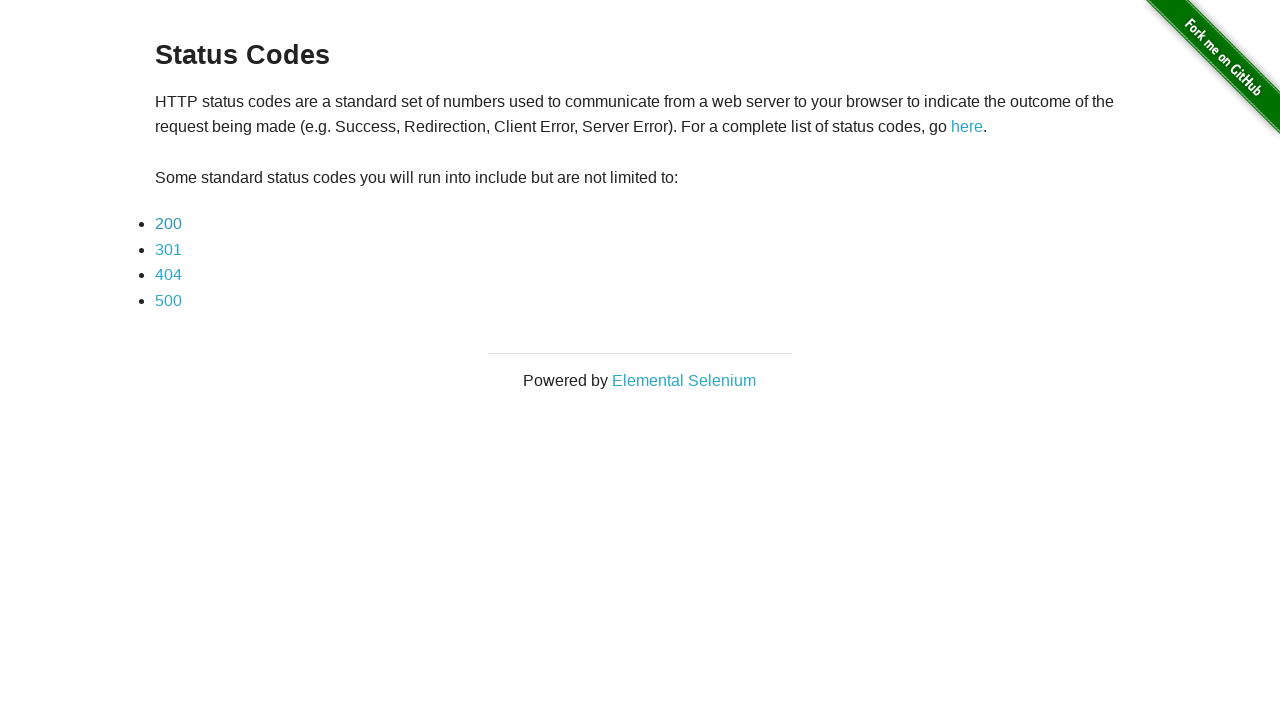

Status codes page reloaded after navigation back
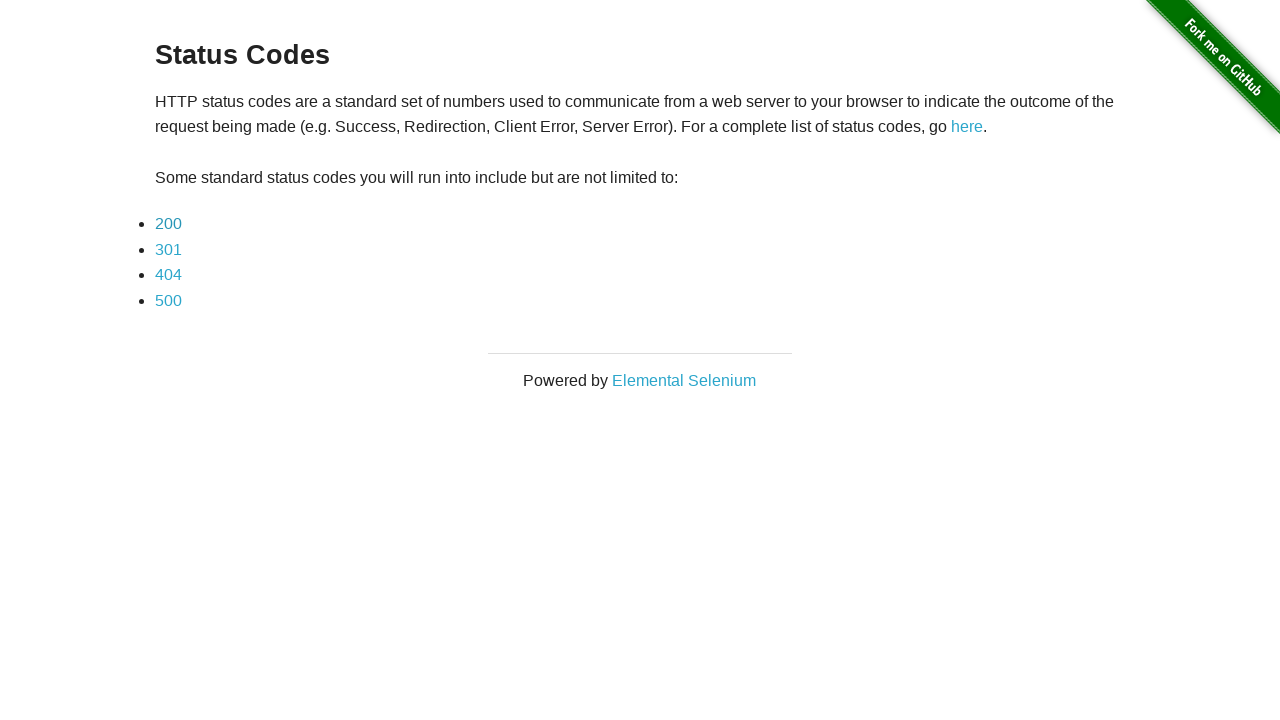

Selected status code link 2 of 4
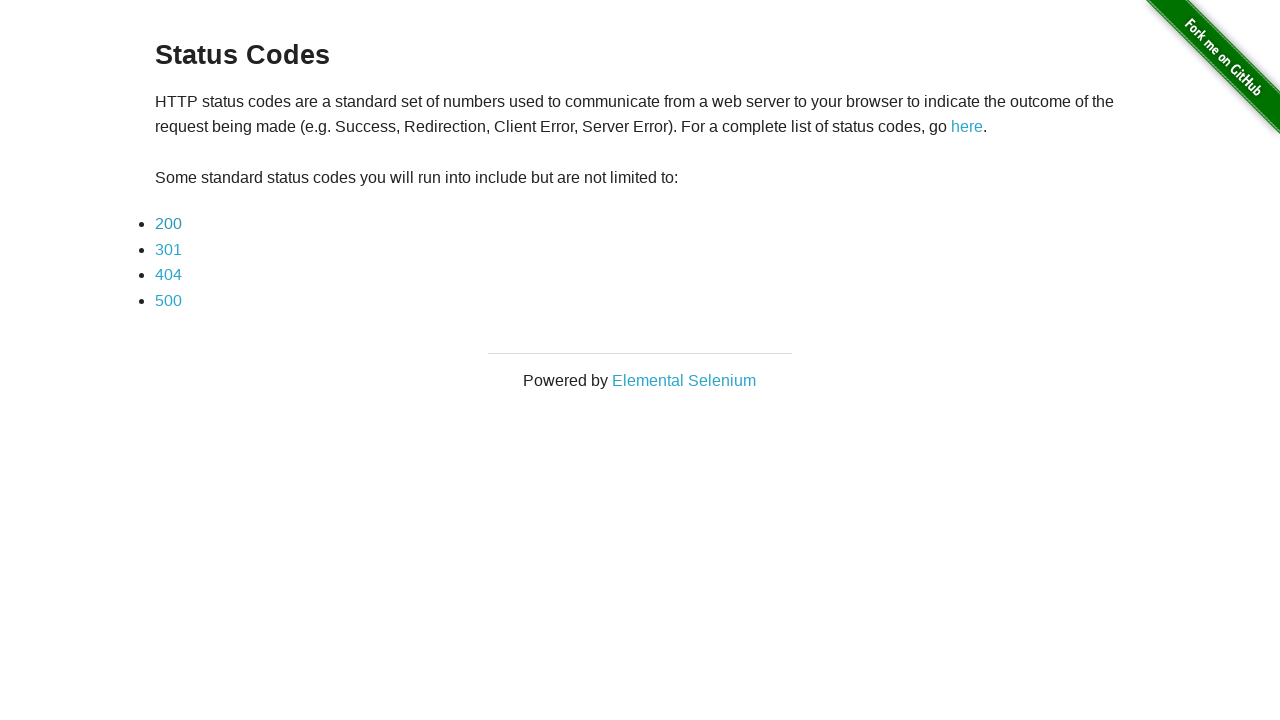

Clicked status code link 2 at (168, 249) on li > a >> nth=1
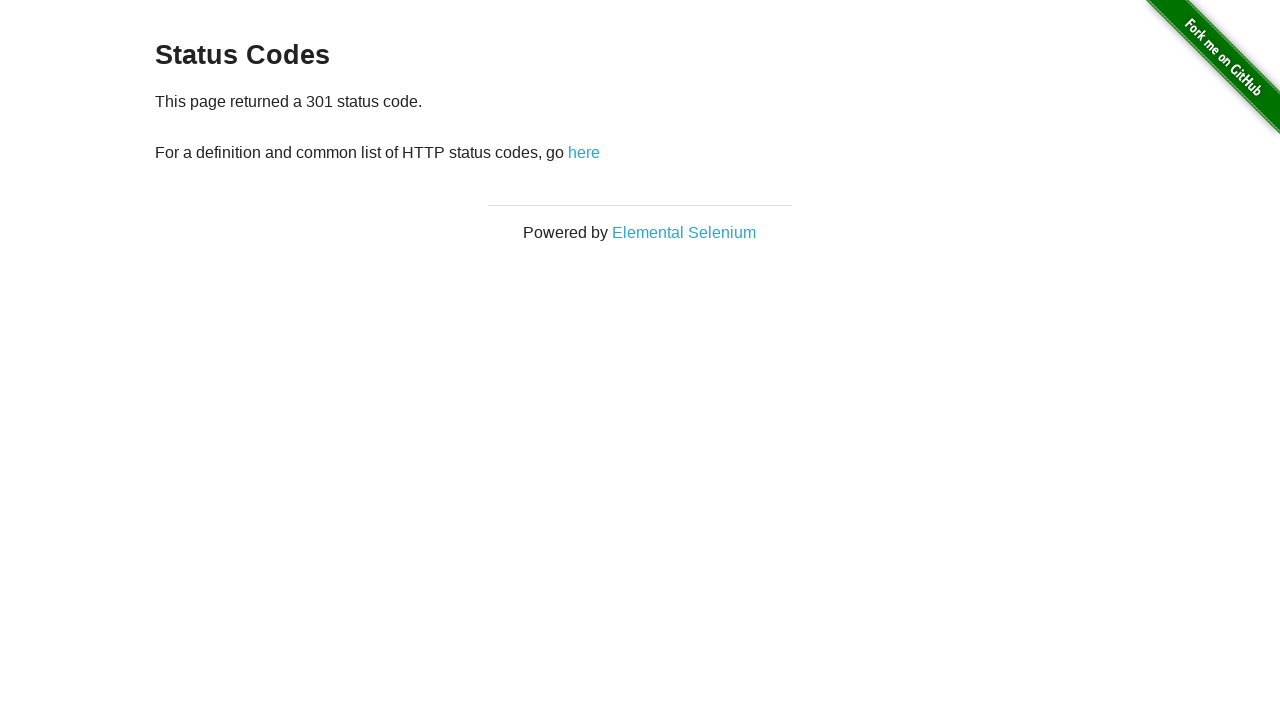

Status code page 2 loaded
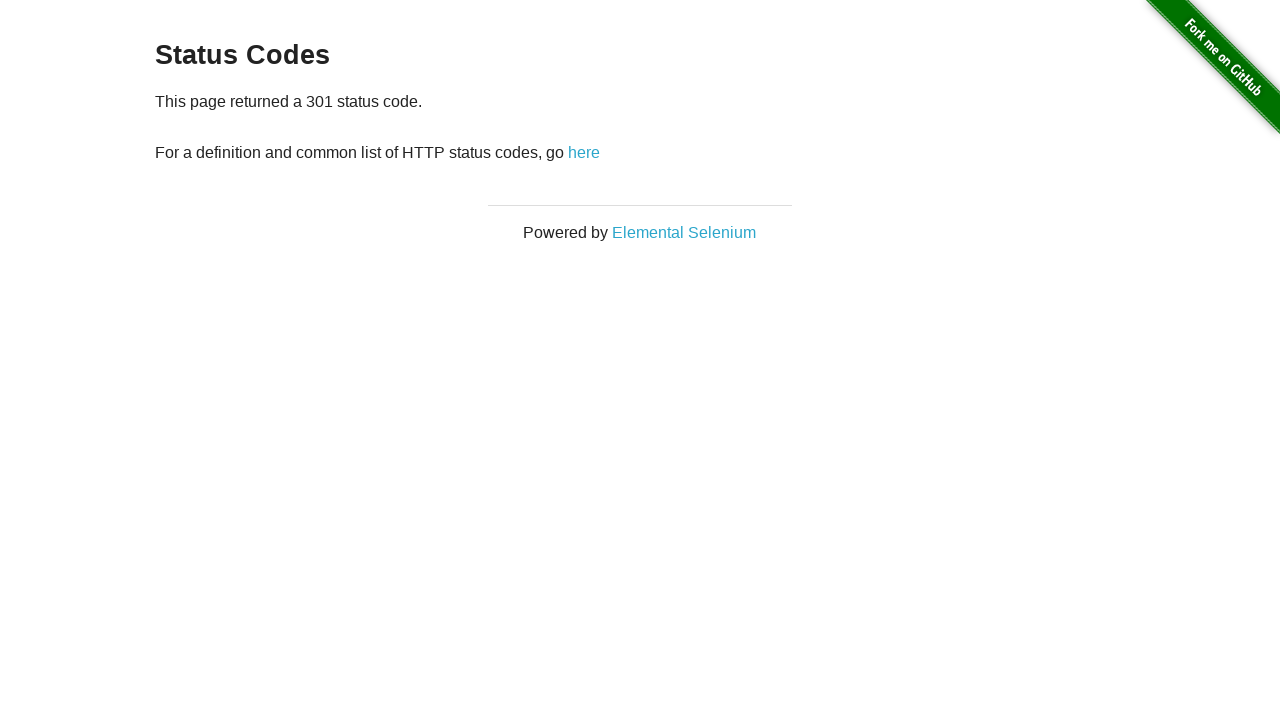

Navigated back to status codes page after link 2
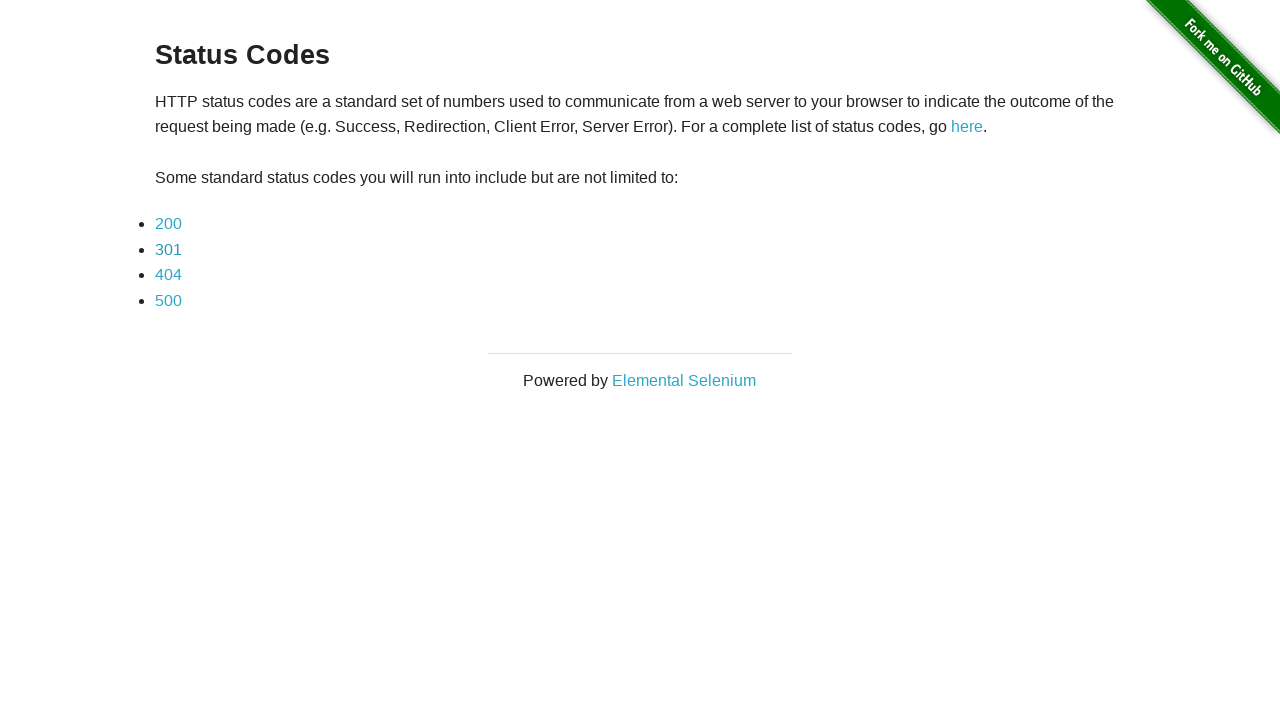

Status codes page reloaded after navigation back
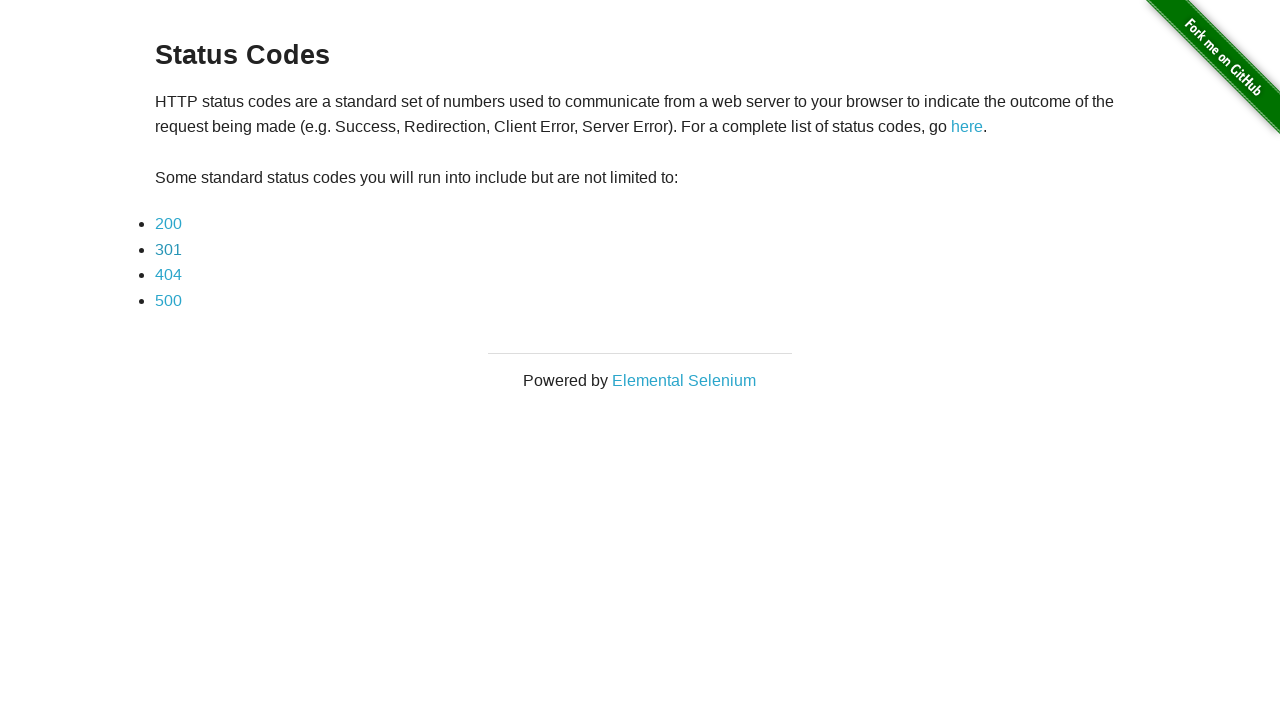

Selected status code link 3 of 4
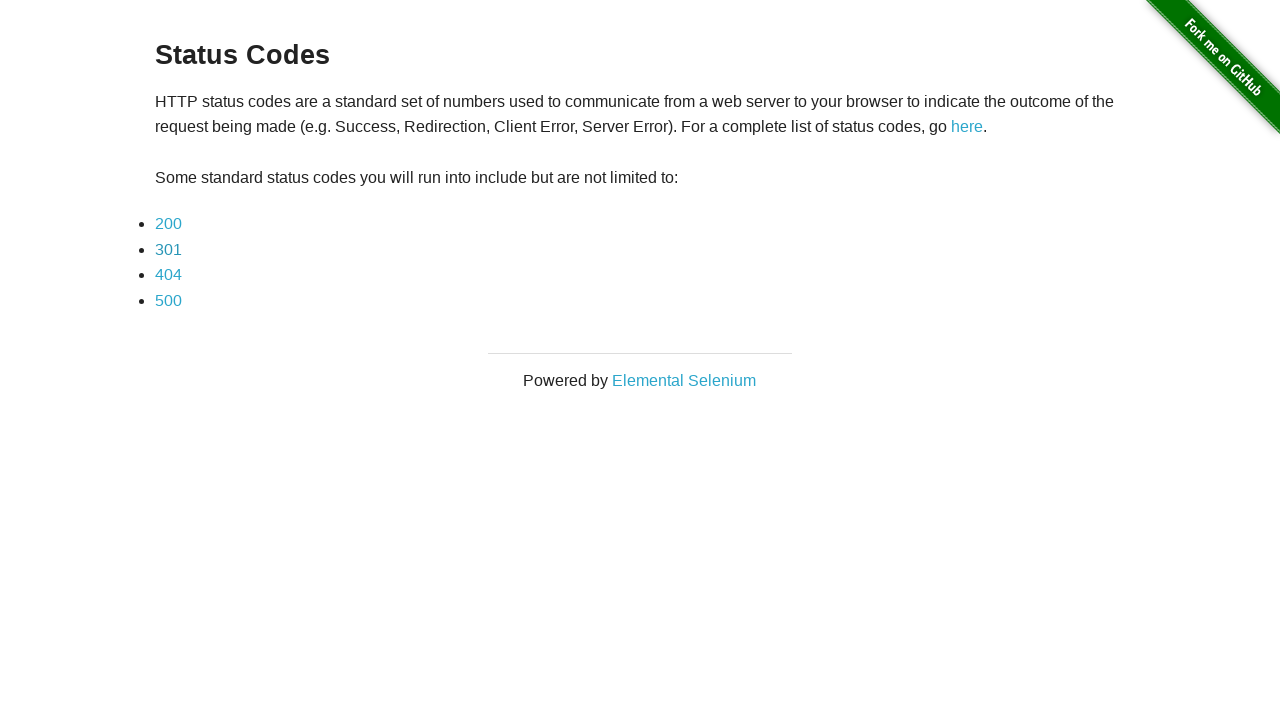

Clicked status code link 3 at (168, 275) on li > a >> nth=2
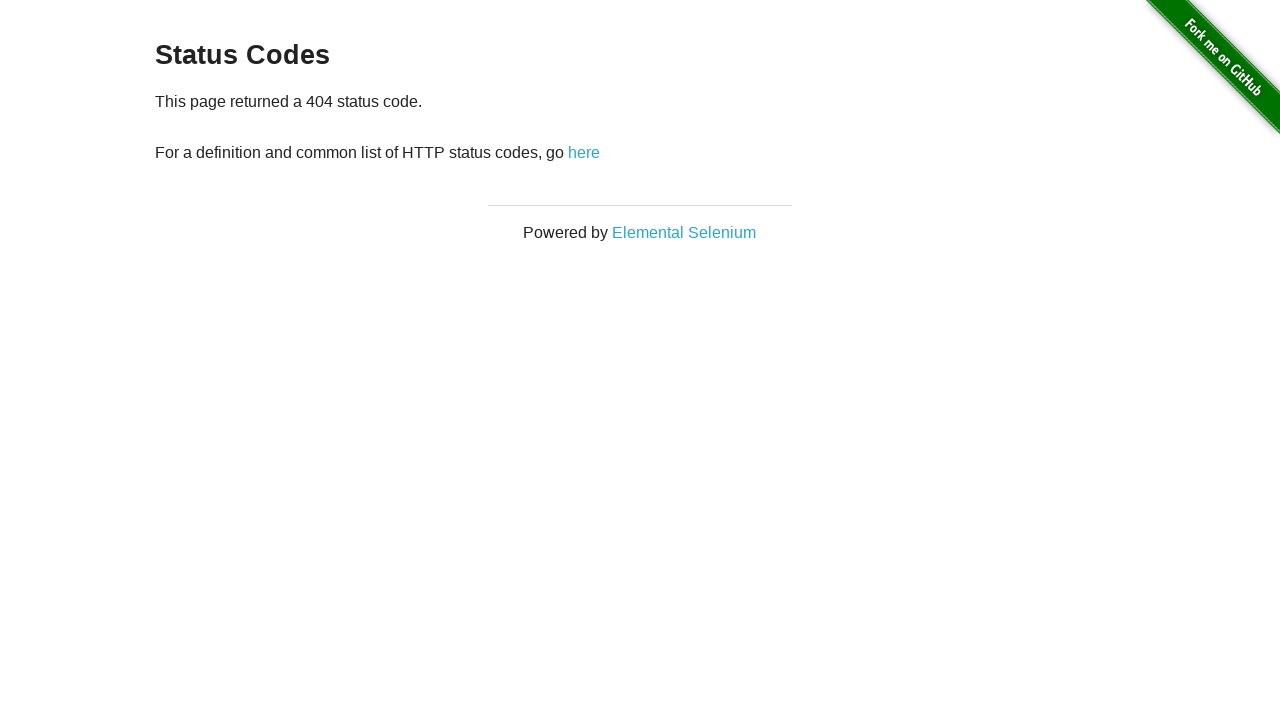

Status code page 3 loaded
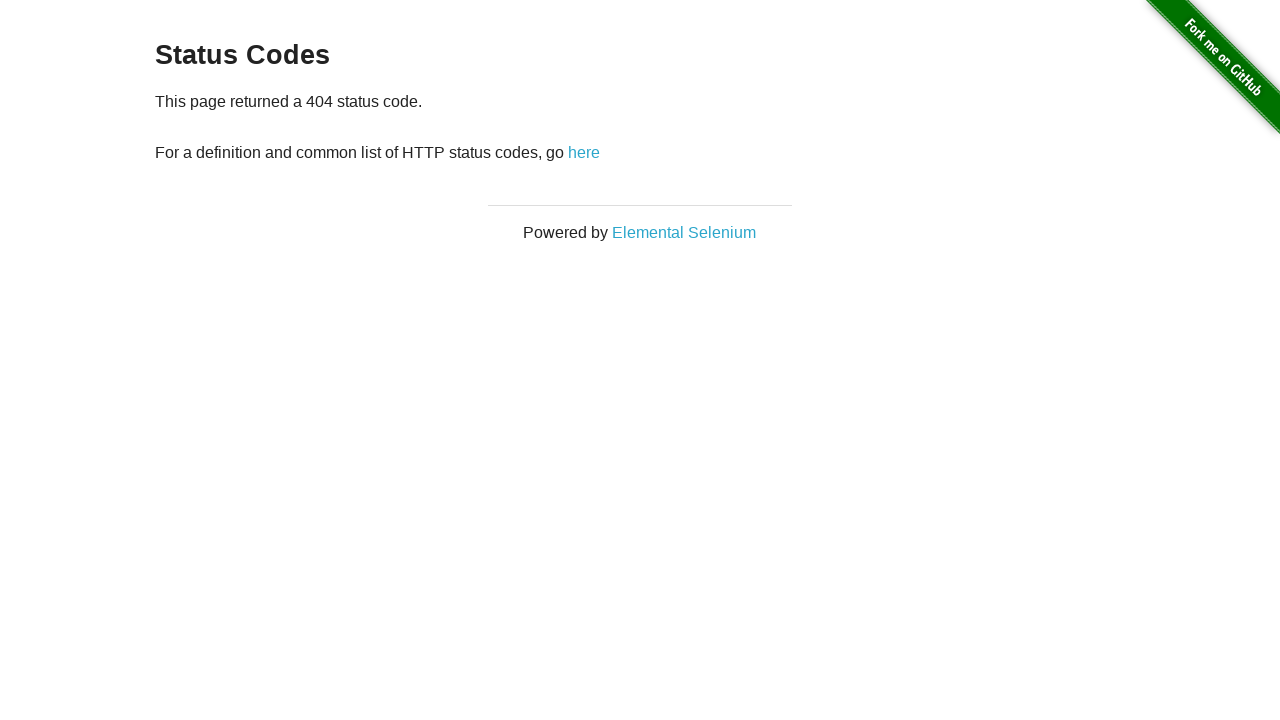

Navigated back to status codes page after link 3
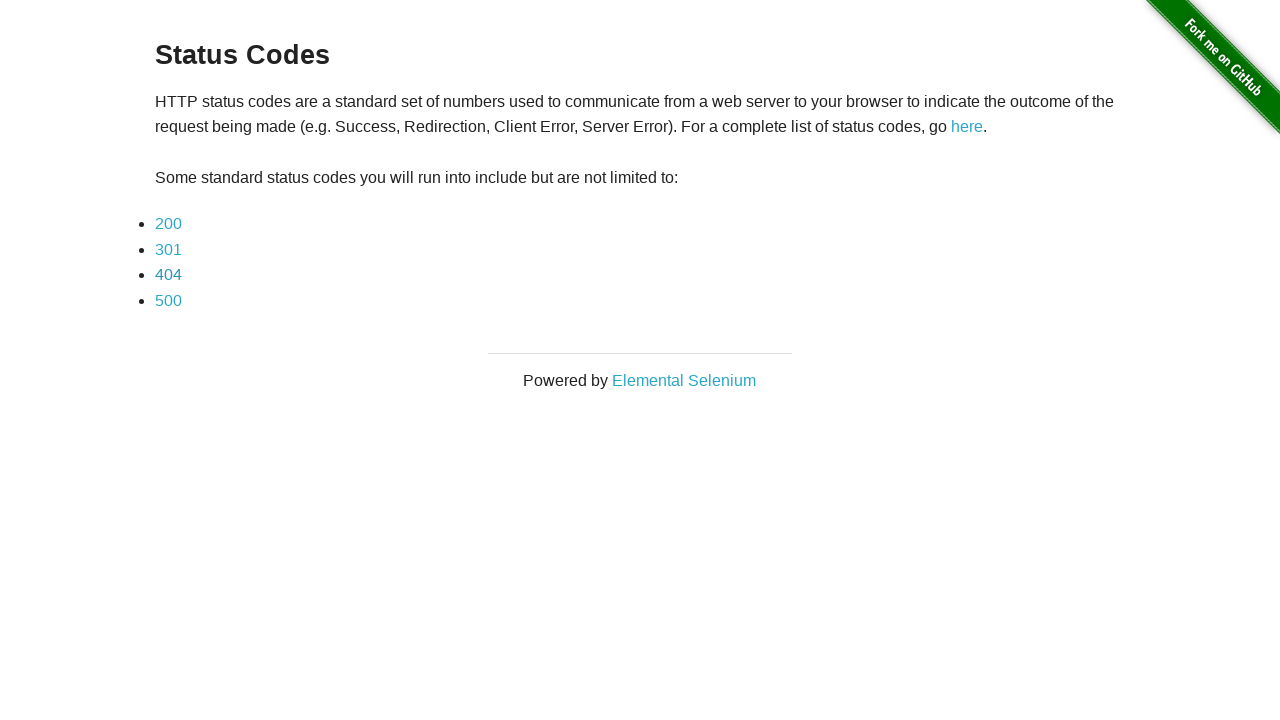

Status codes page reloaded after navigation back
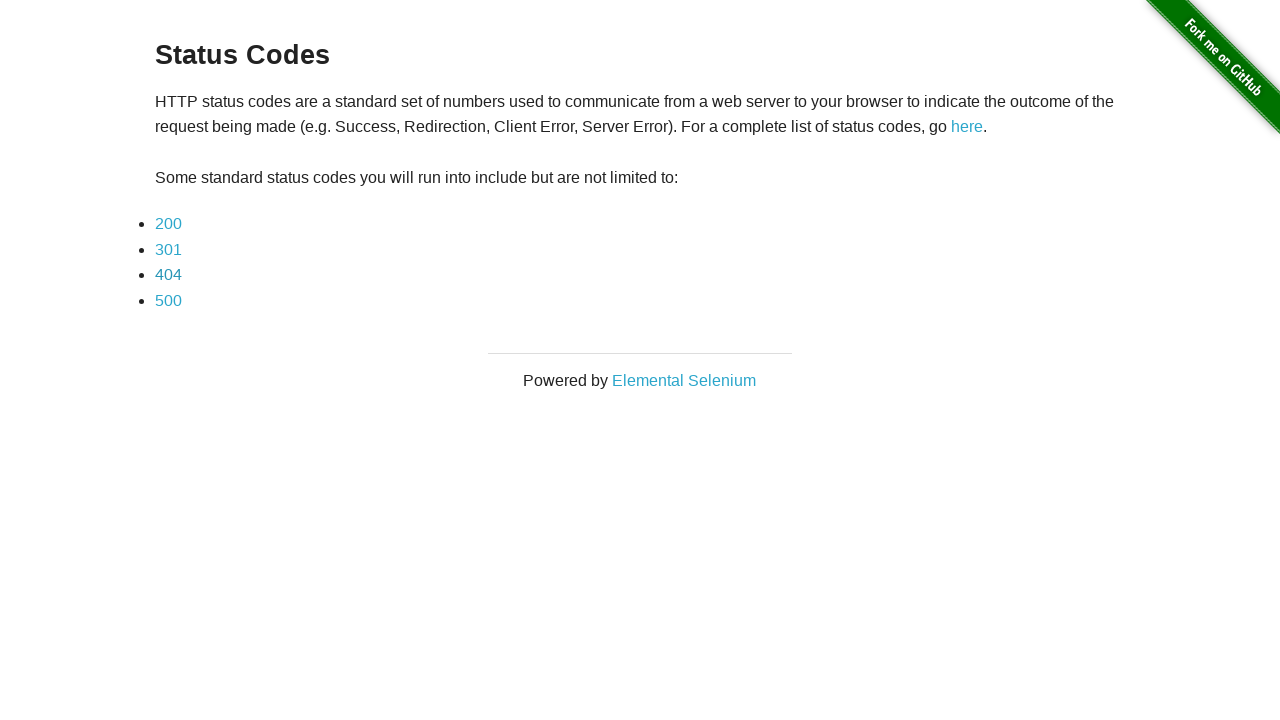

Selected status code link 4 of 4
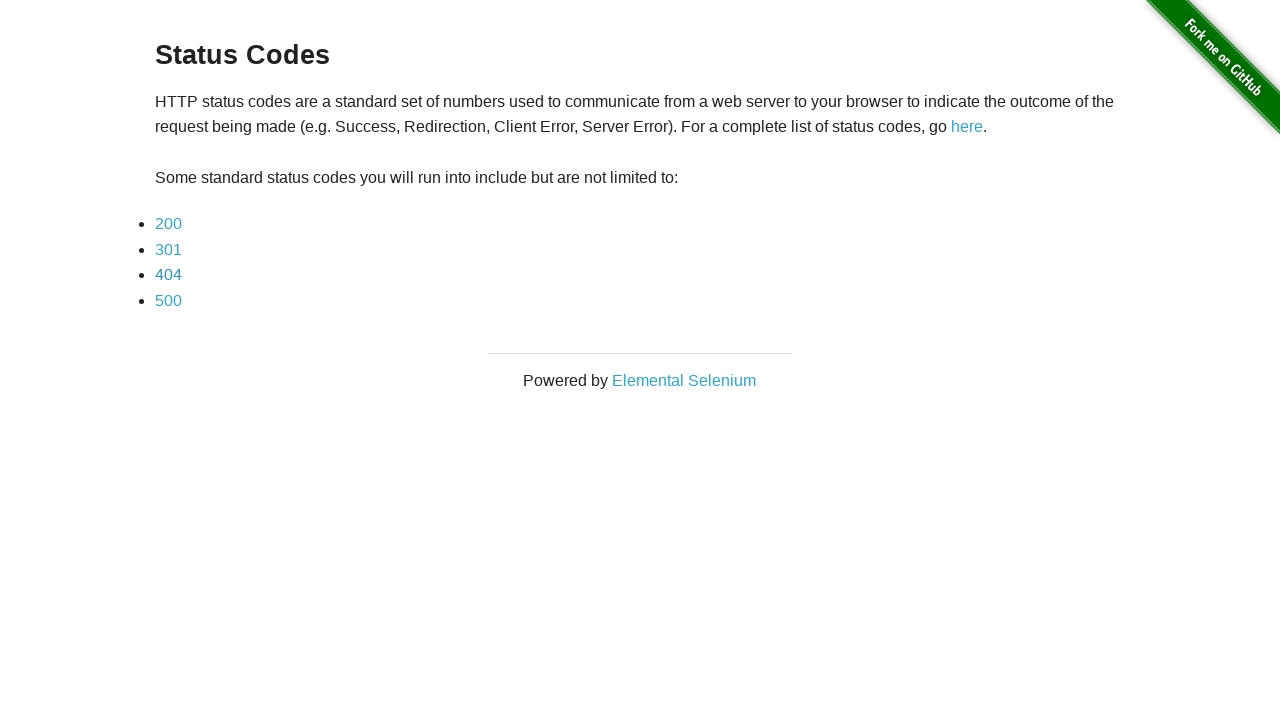

Clicked status code link 4 at (168, 300) on li > a >> nth=3
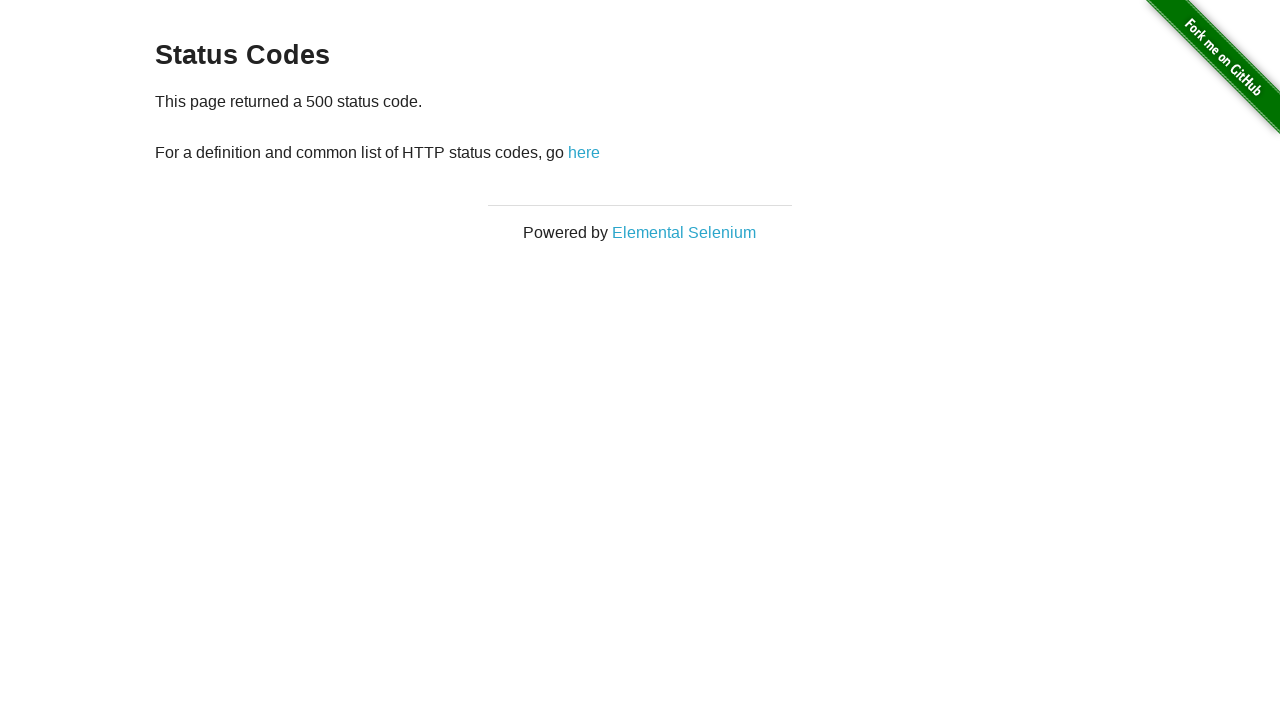

Status code page 4 loaded
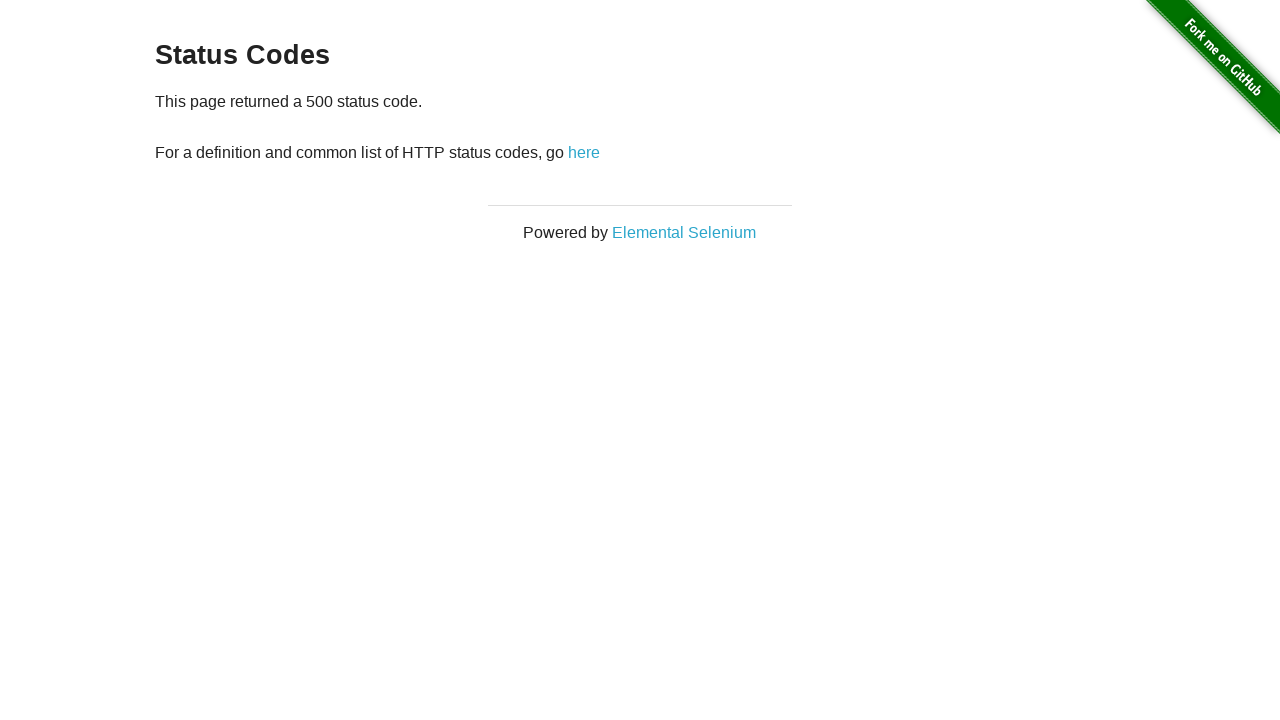

Navigated back to status codes page after link 4
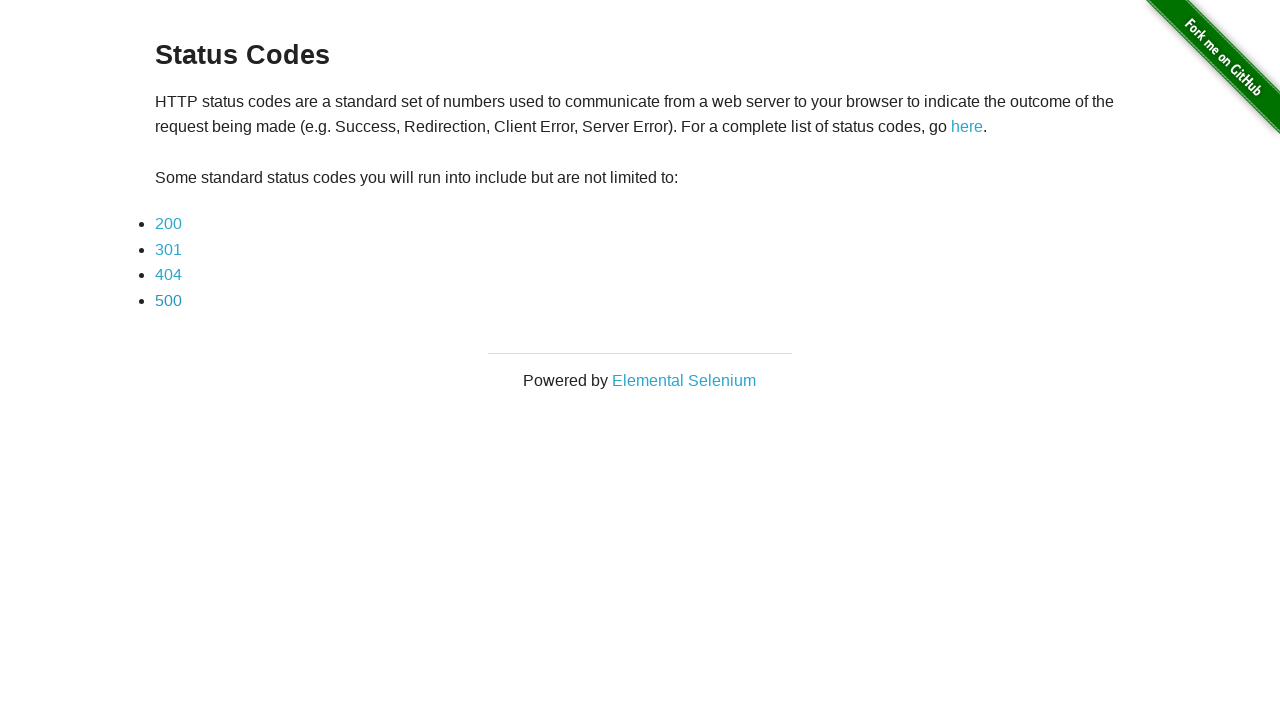

Status codes page reloaded after navigation back
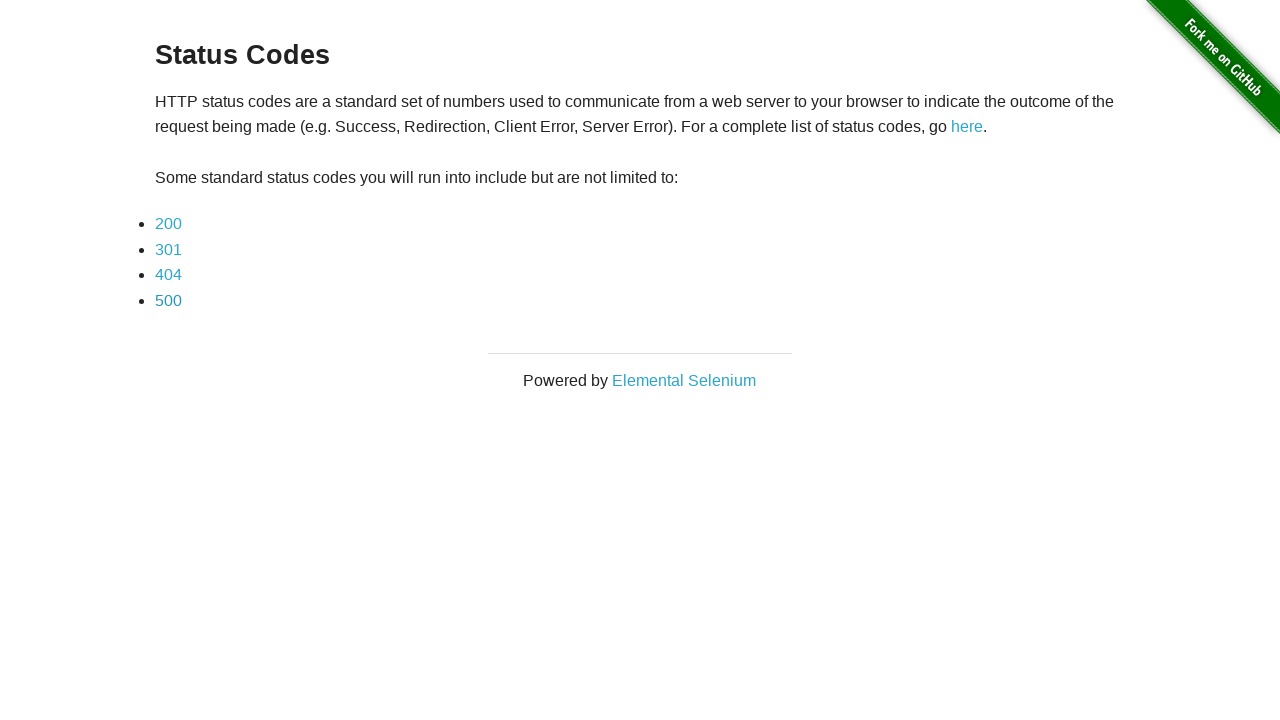

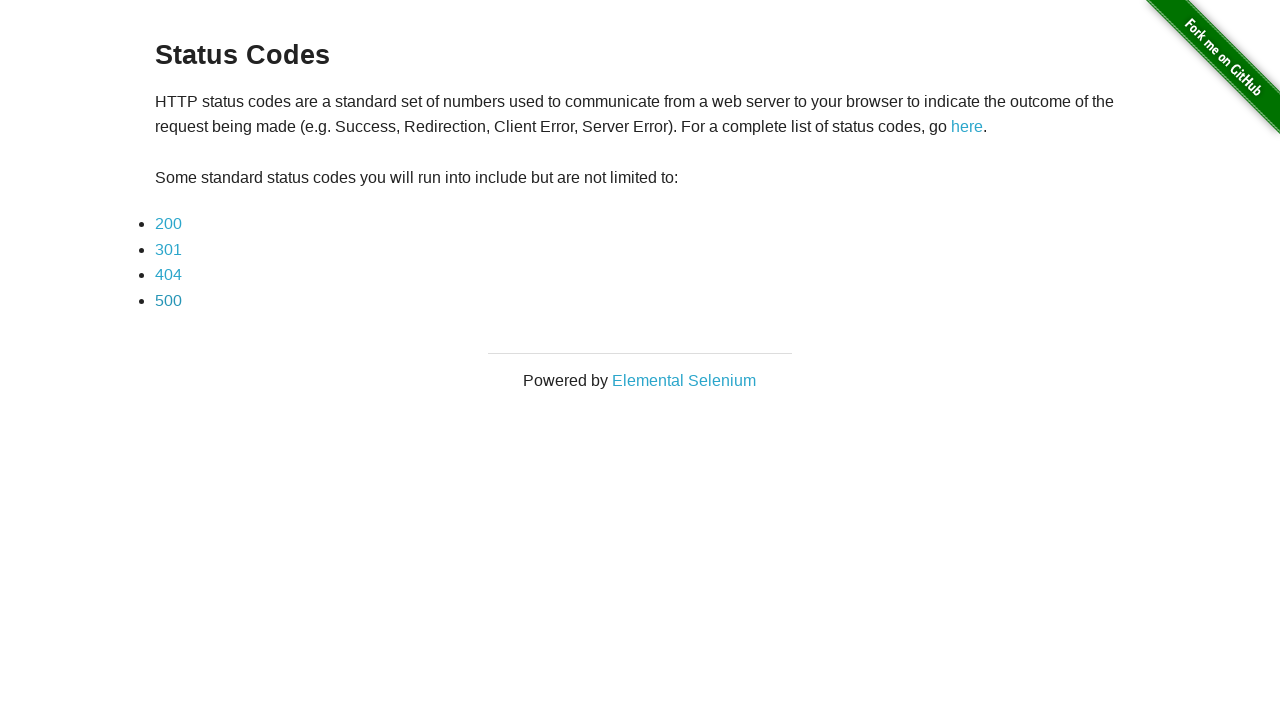